Tests e-commerce site functionality by verifying category visibility and scrolling to view product information

Starting URL: http://automationexercise.com

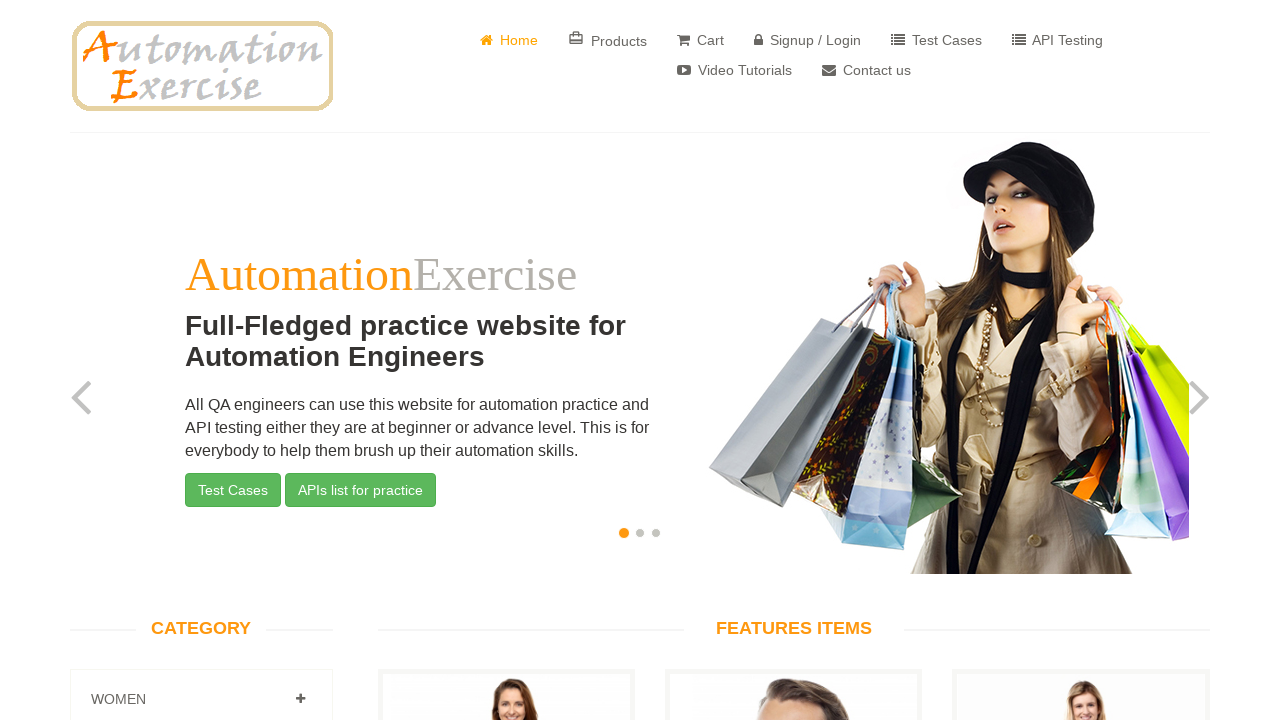

Verified that Category section is visible
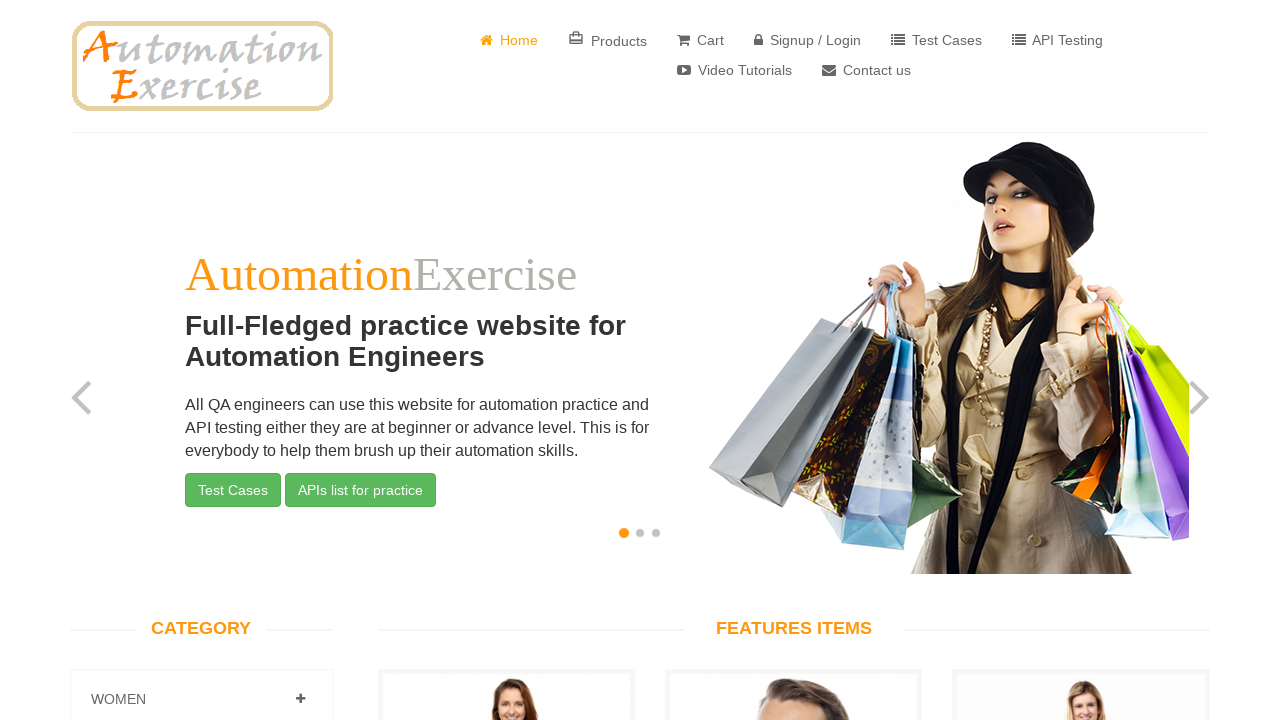

Clicked on the products/category icon at (576, 38) on xpath=//i[@class='material-icons card_travel']
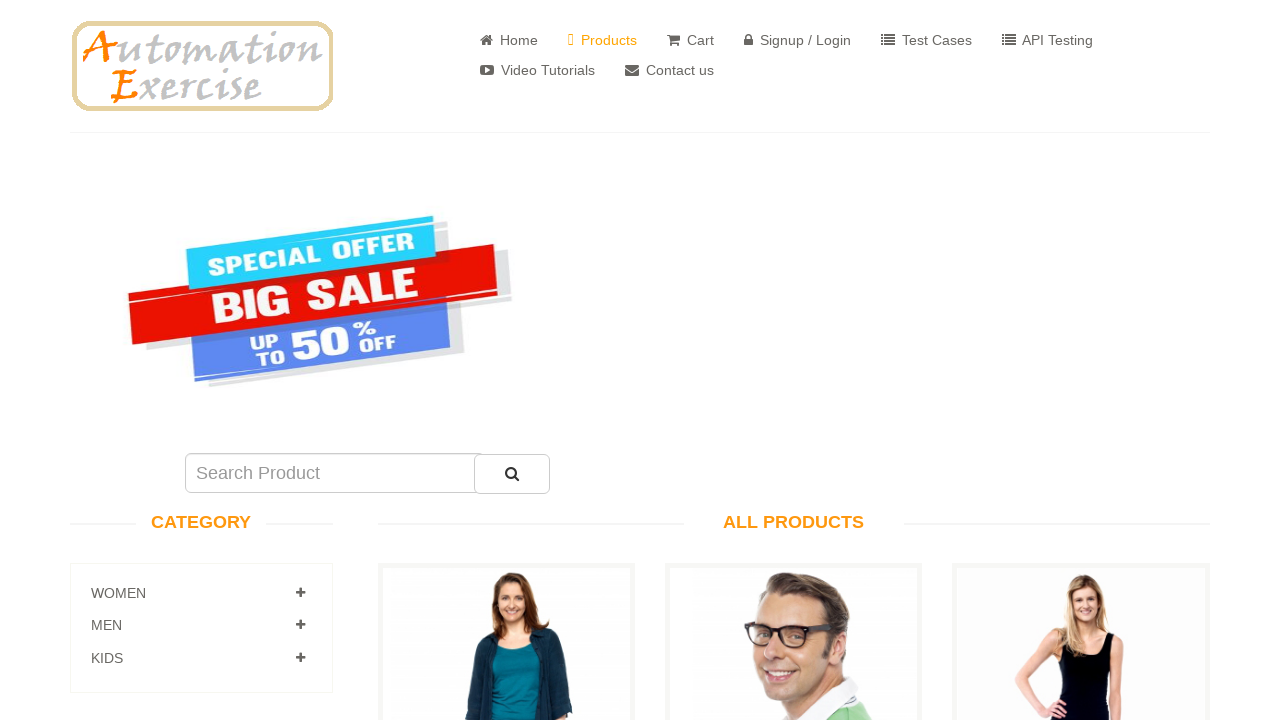

Scrolled to first product to make it visible
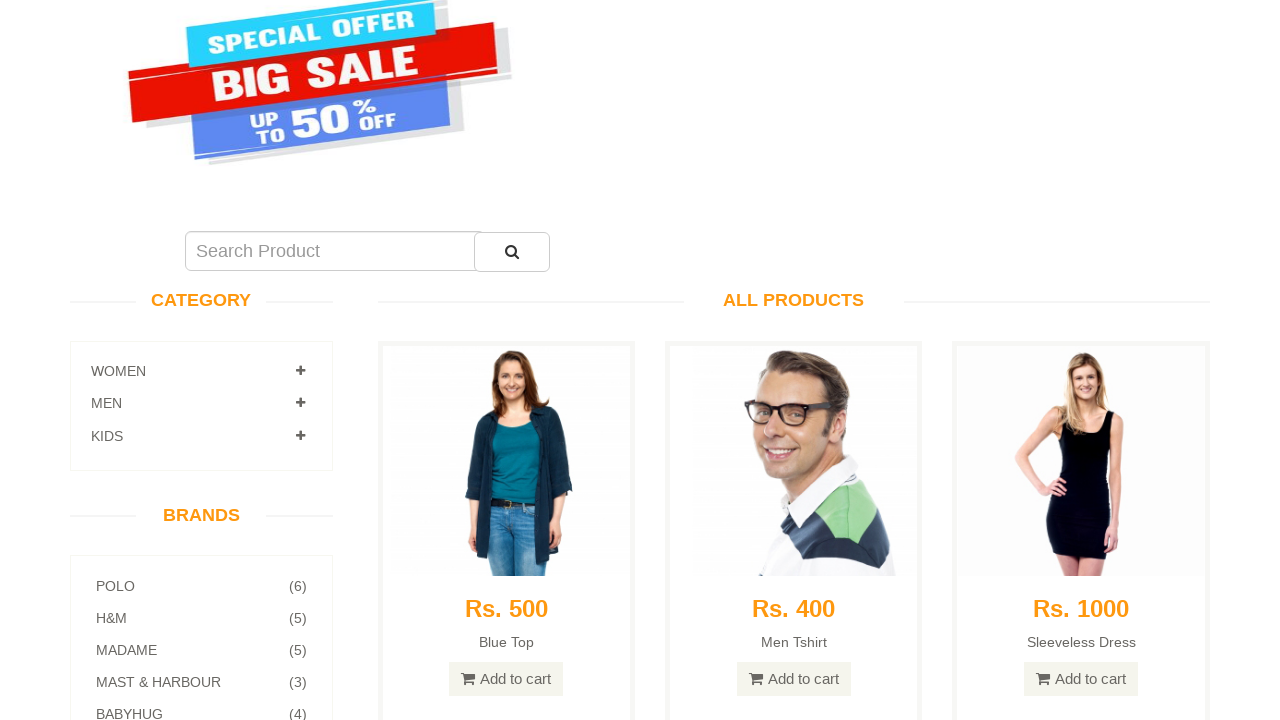

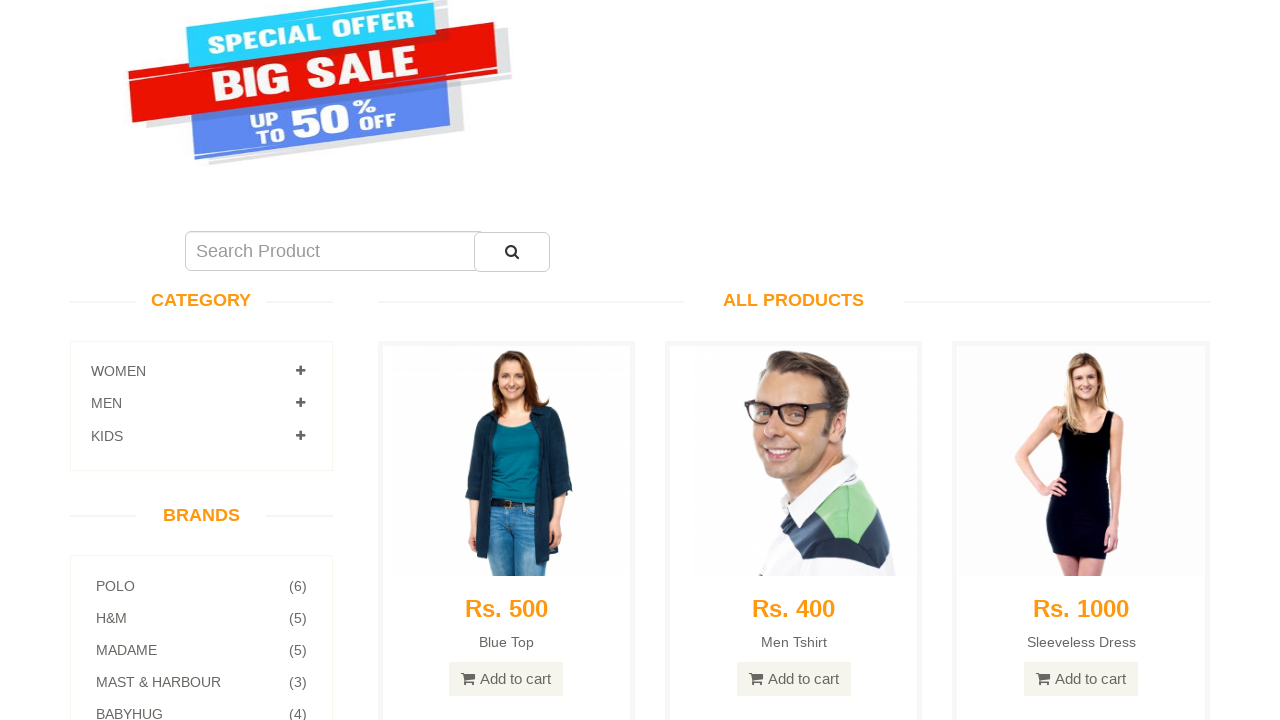